Tests iframe navigation by switching between different frames and clicking elements within them

Starting URL: https://qavalidation.com/demoiframe/

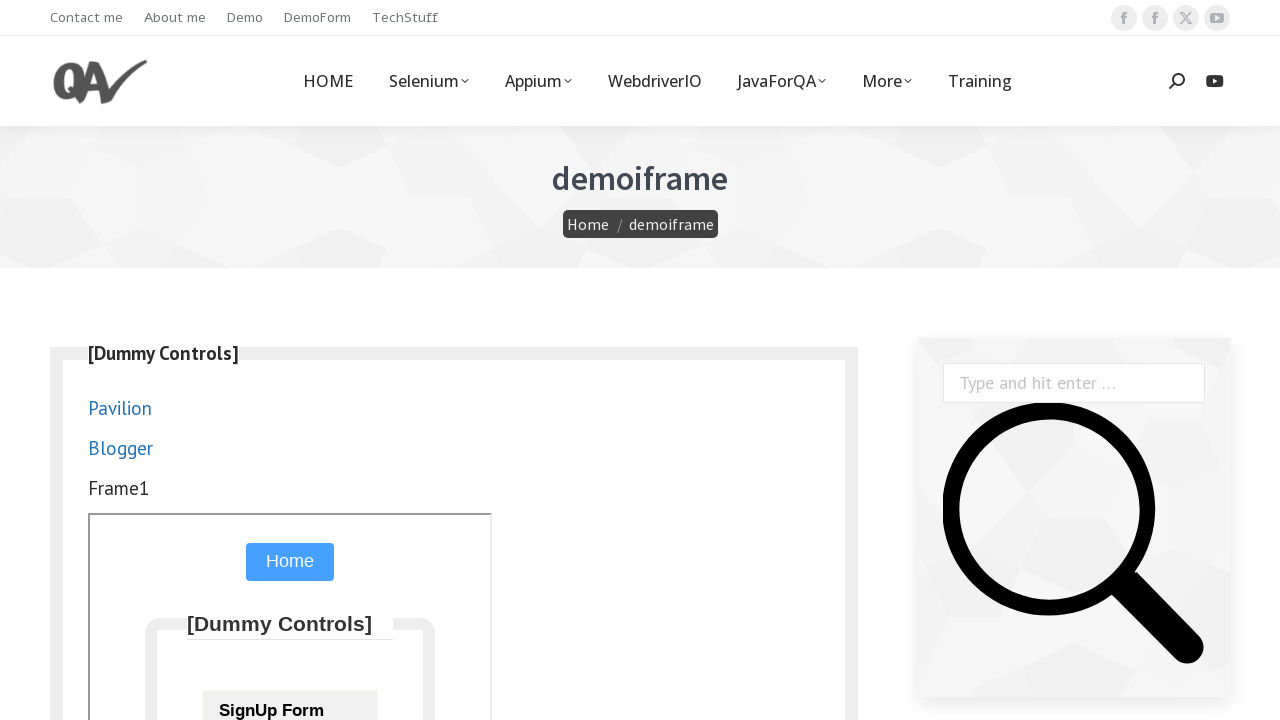

Scrolled down 400px to make iframe visible
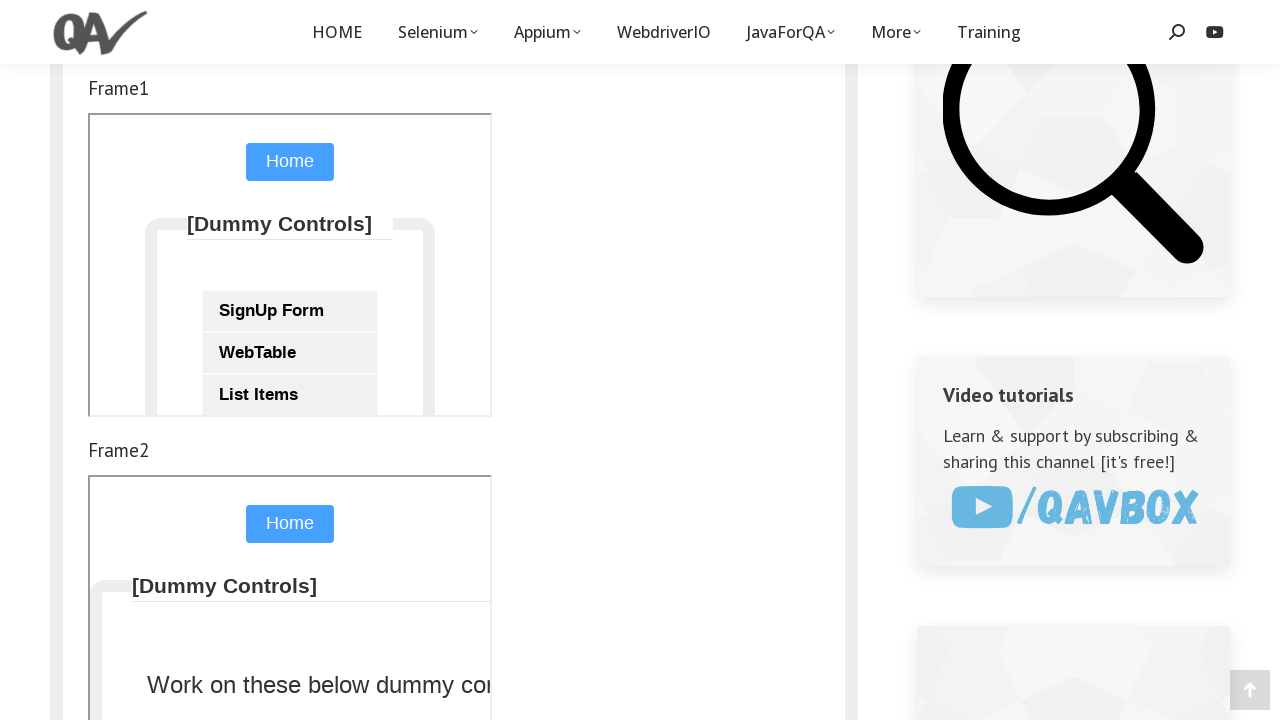

Switched to first iframe (Frame1)
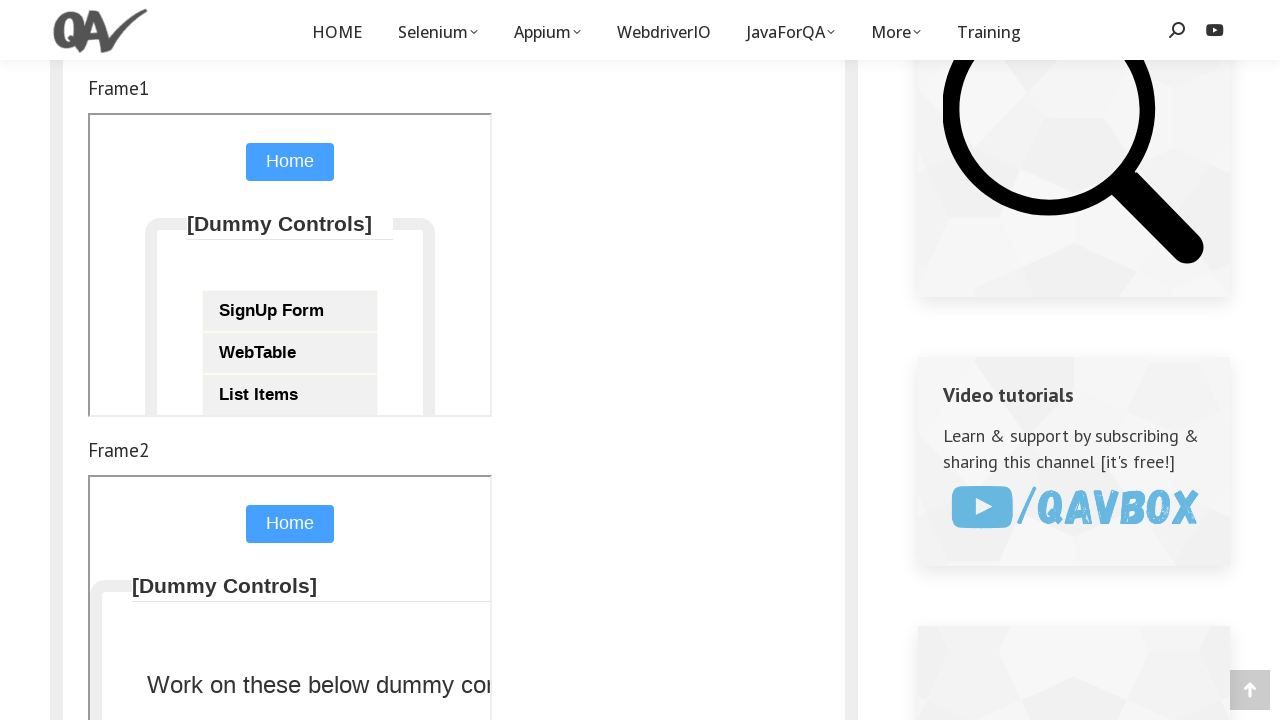

Clicked SignUp Form link in Frame1 at (290, 311) on xpath=//form[@id='form1']//div[@class='container']//ul[@class='myhmenu']//a[text
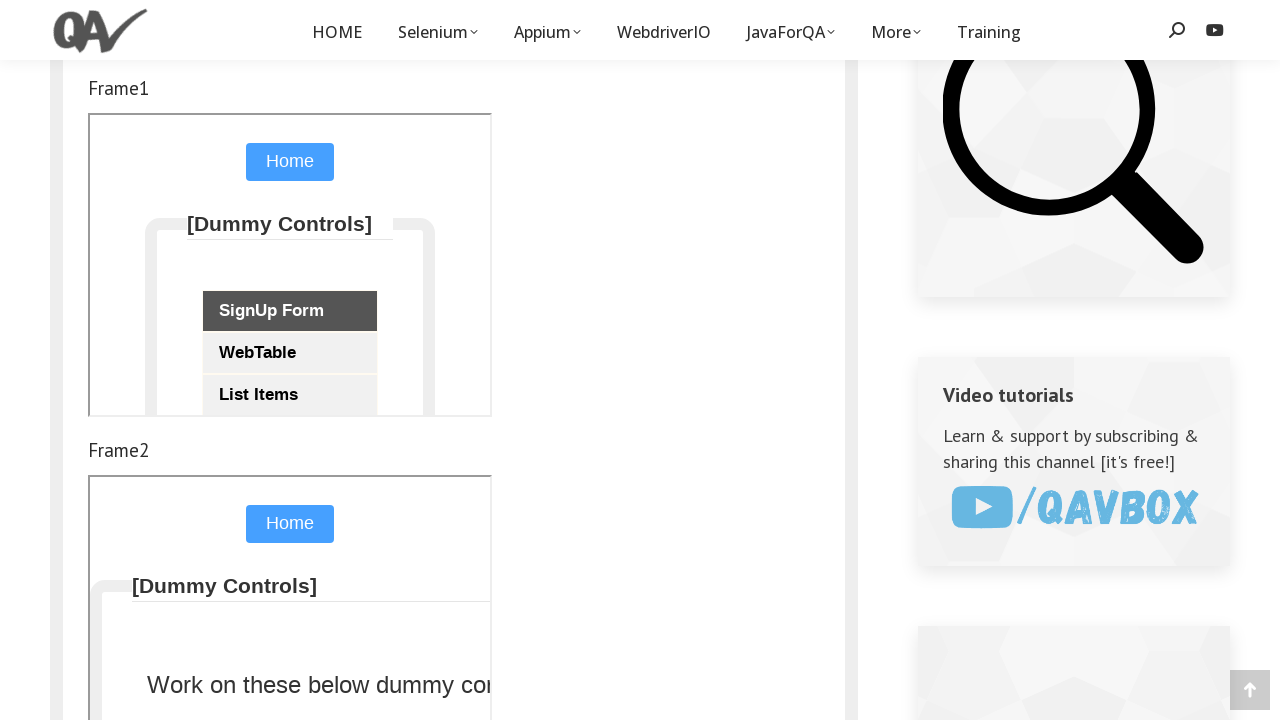

Retrieved all frames from page
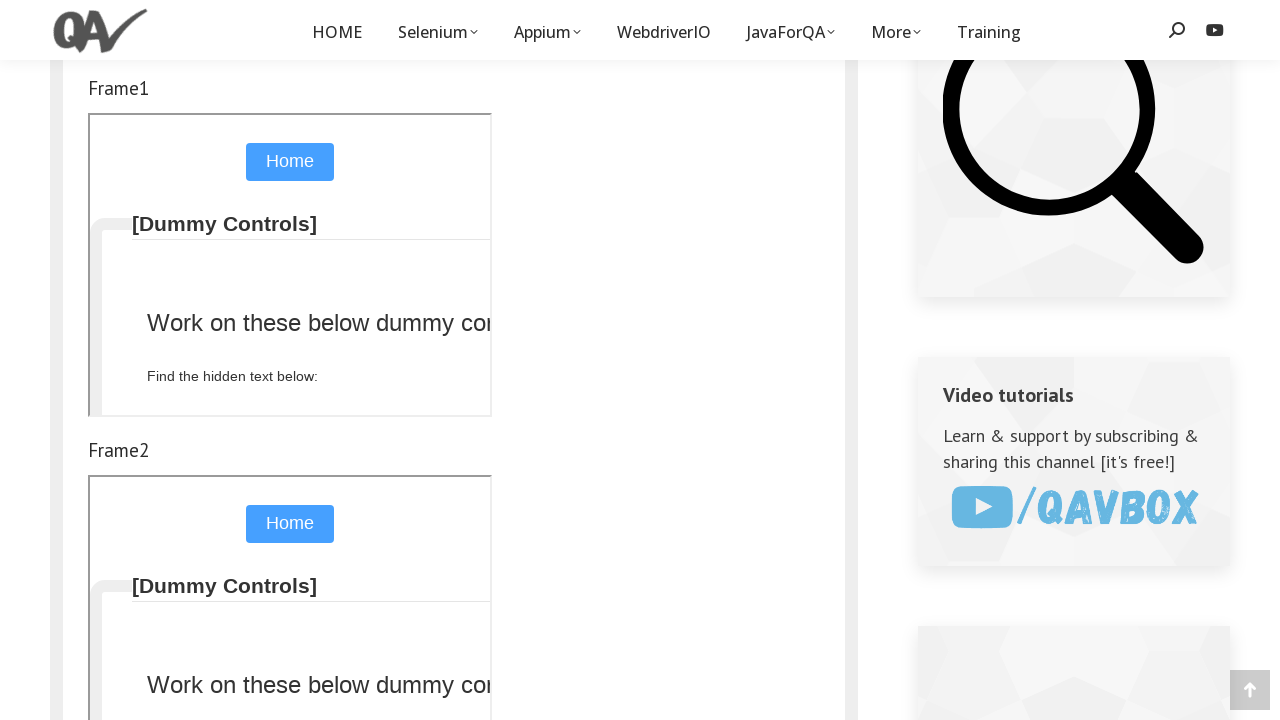

Switched to second iframe (frames[2])
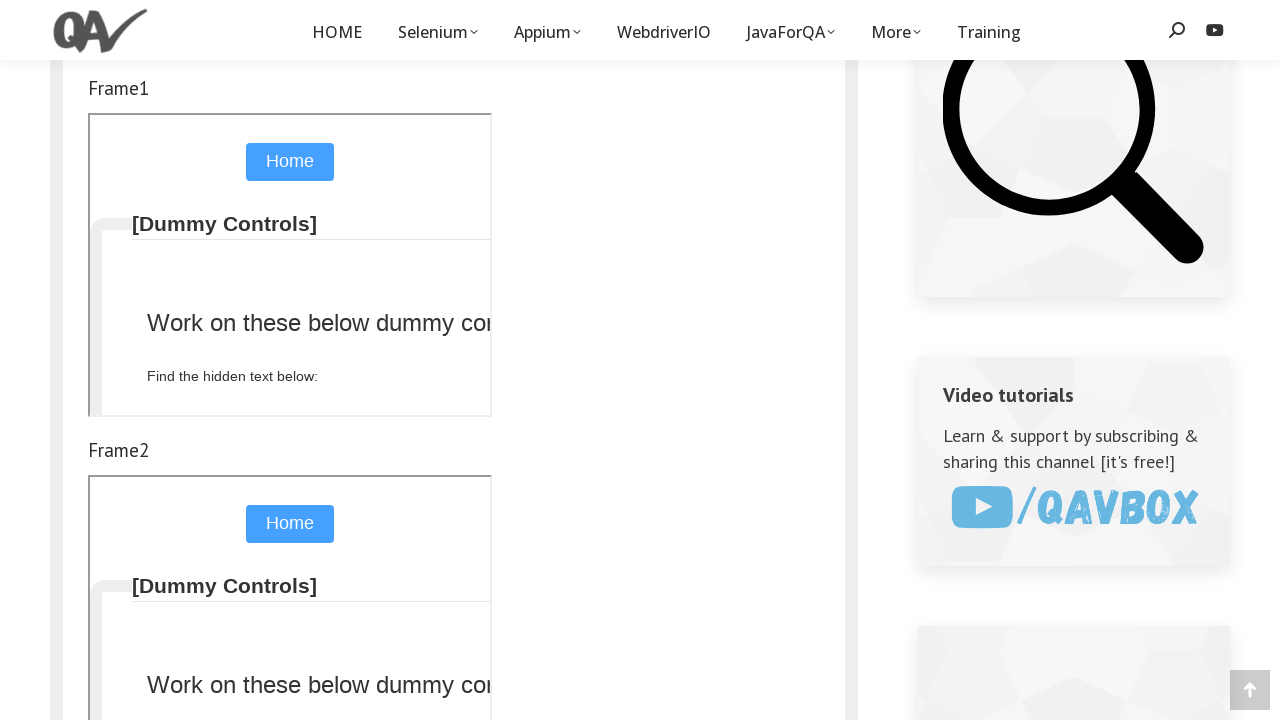

Clicked home button in second iframe at (290, 524) on xpath=//div[@class='homebtn']//input[@name='home']
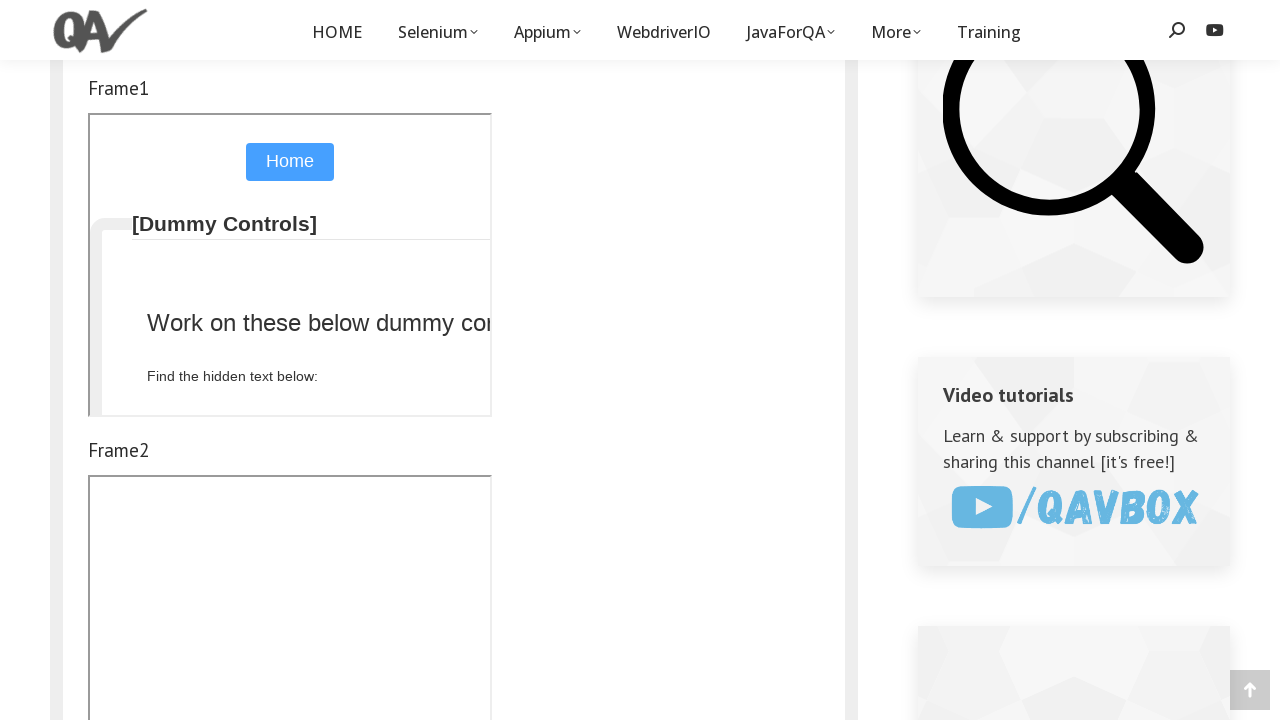

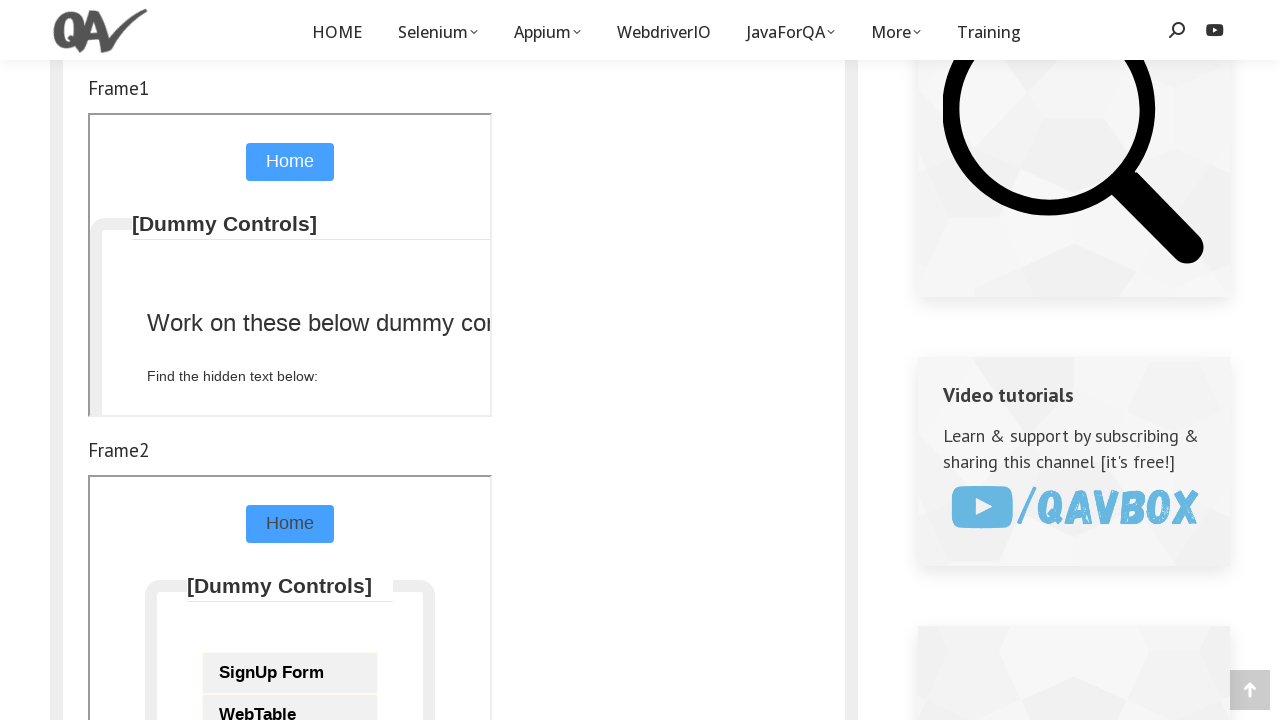